Tests that a todo item is removed when edited to an empty string

Starting URL: https://demo.playwright.dev/todomvc

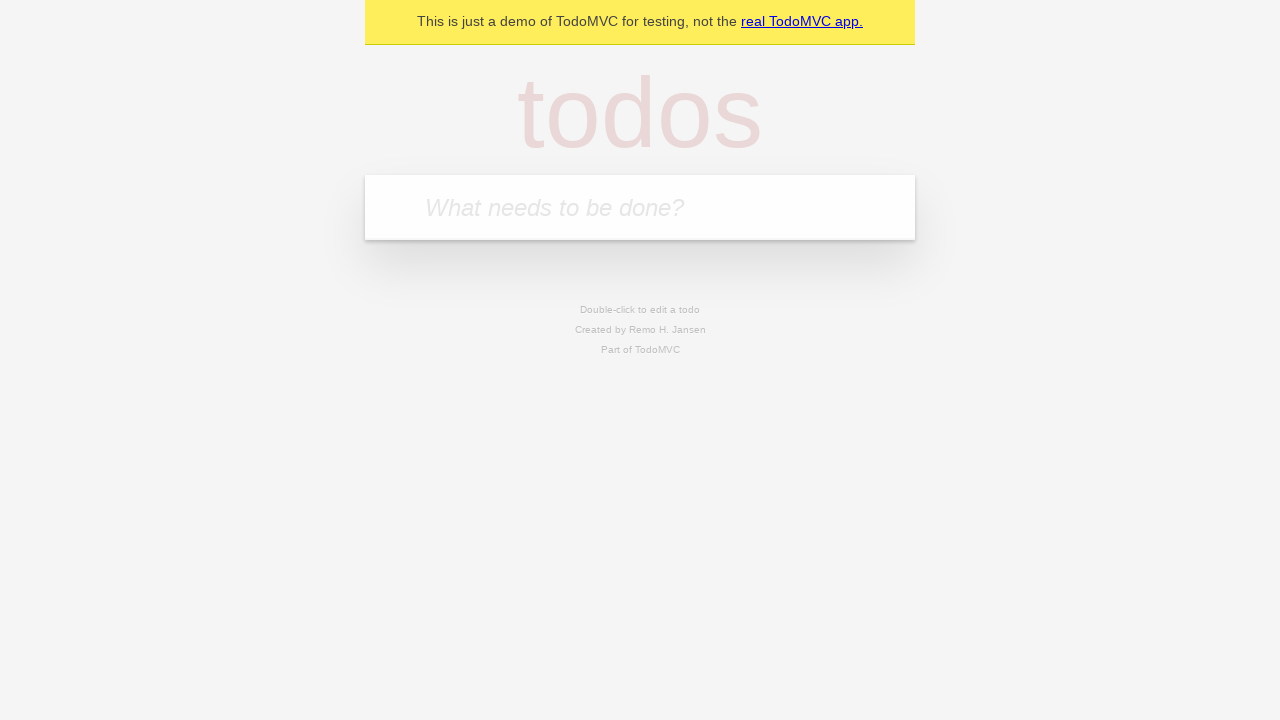

Filled todo input with 'buy some cheese' on internal:attr=[placeholder="What needs to be done?"i]
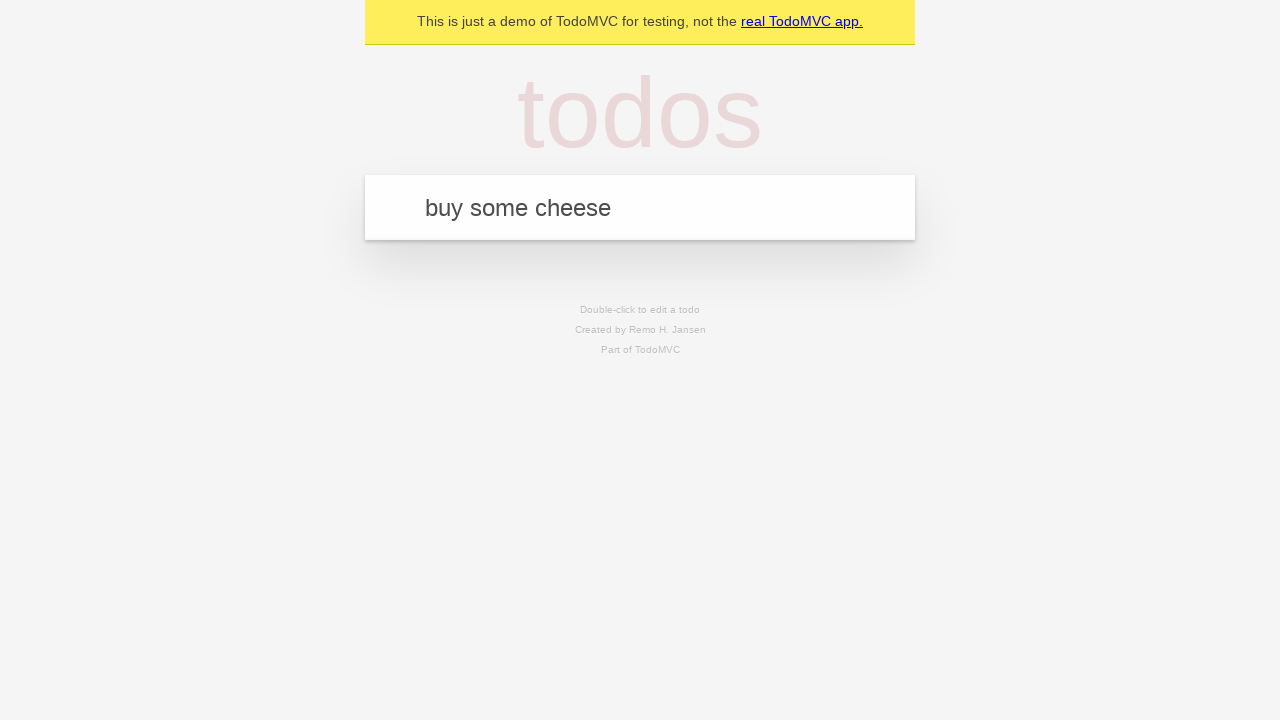

Pressed Enter to create first todo item on internal:attr=[placeholder="What needs to be done?"i]
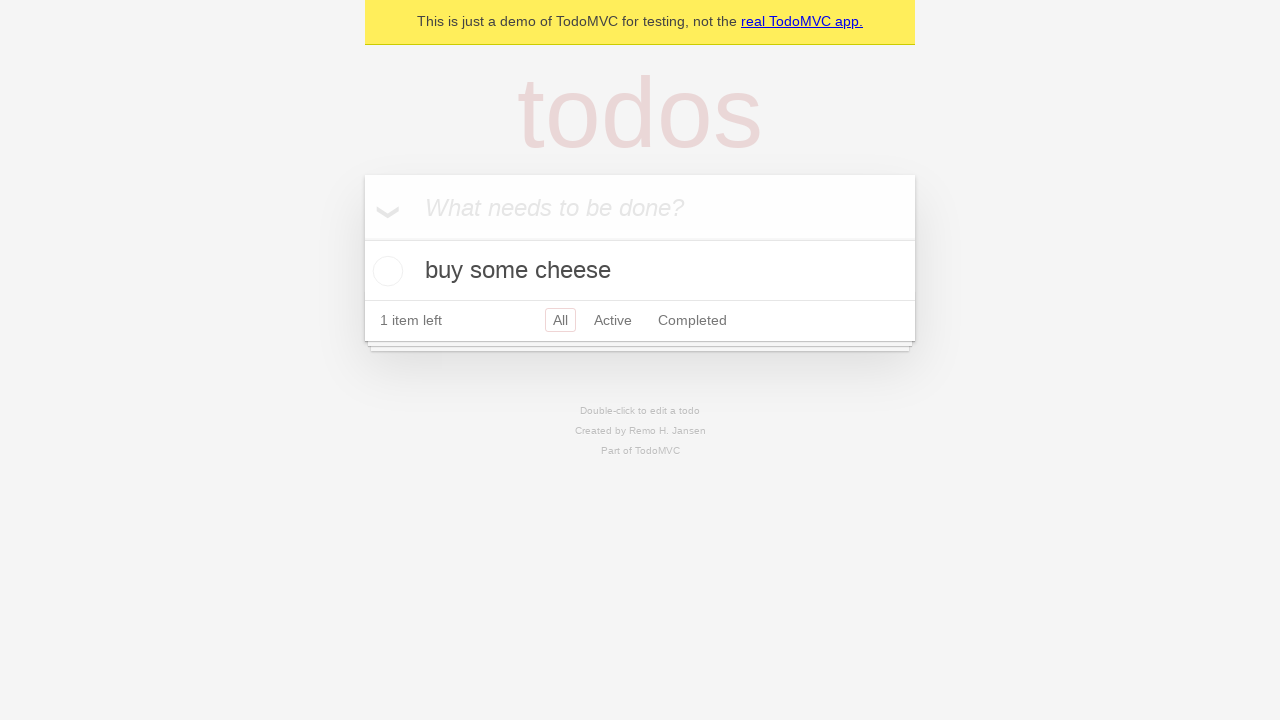

Filled todo input with 'feed the cat' on internal:attr=[placeholder="What needs to be done?"i]
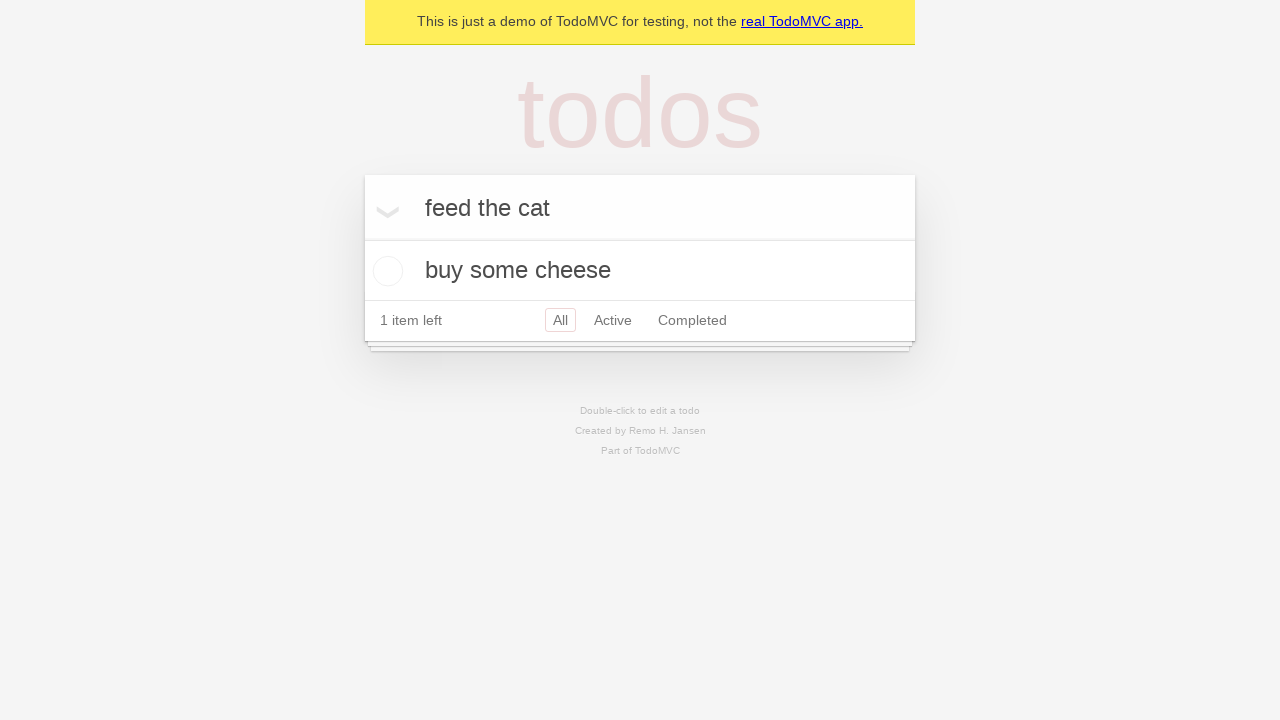

Pressed Enter to create second todo item on internal:attr=[placeholder="What needs to be done?"i]
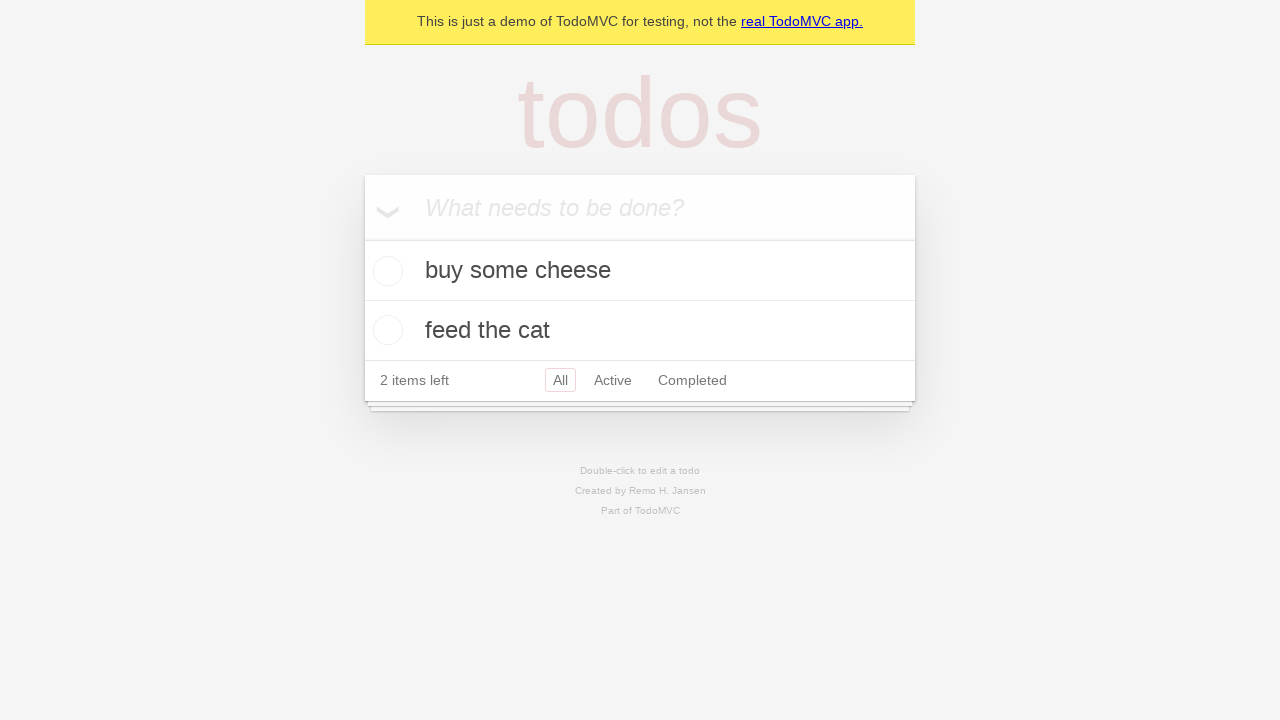

Filled todo input with 'book a doctors appointment' on internal:attr=[placeholder="What needs to be done?"i]
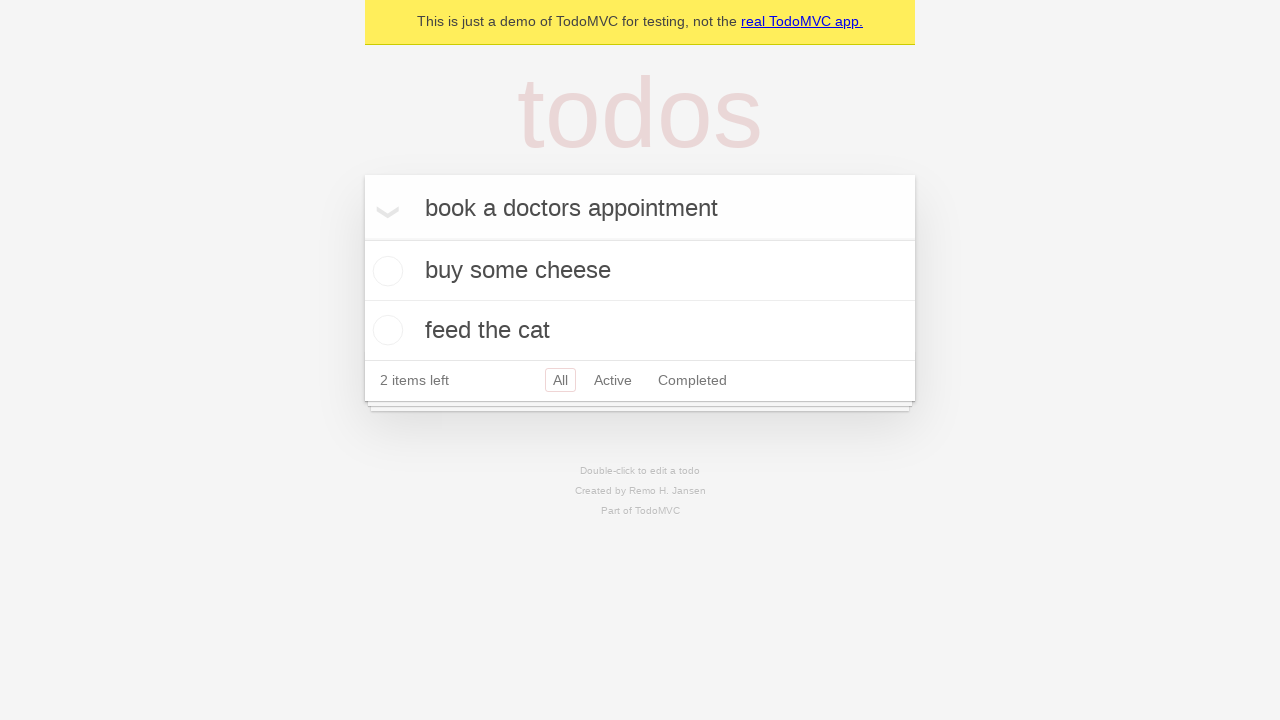

Pressed Enter to create third todo item on internal:attr=[placeholder="What needs to be done?"i]
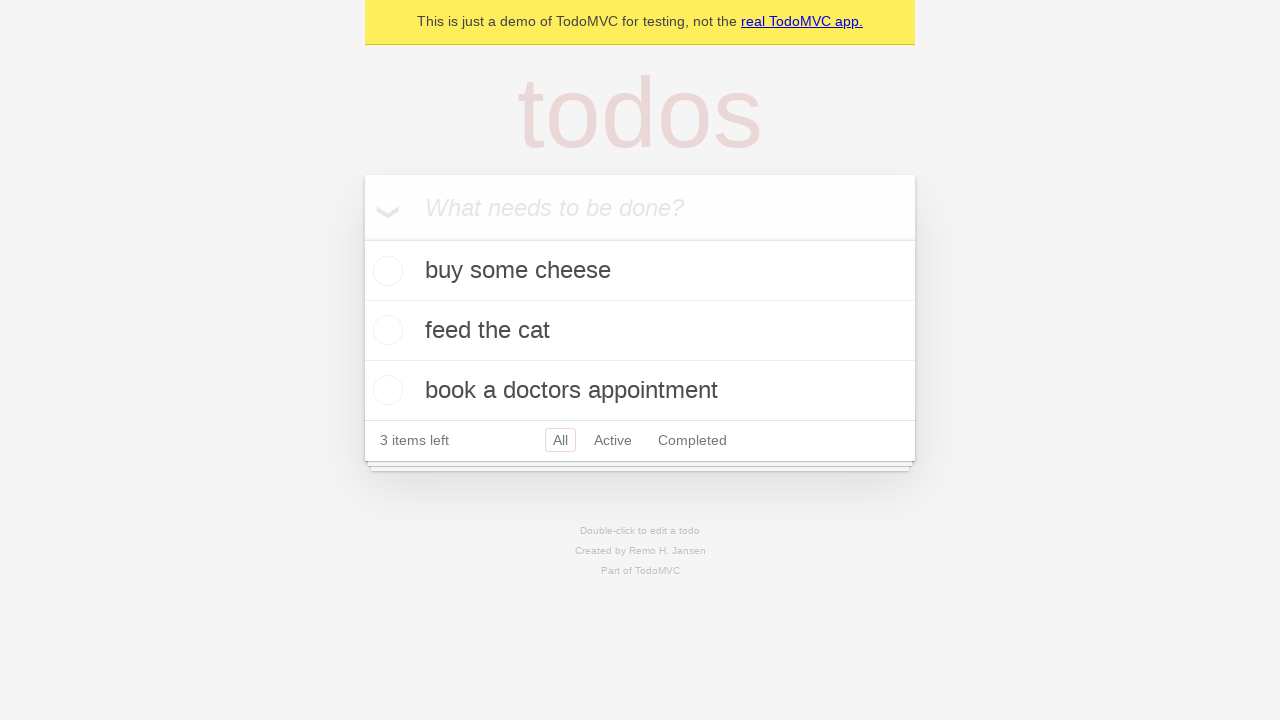

Double-clicked second todo item to enter edit mode at (640, 331) on internal:testid=[data-testid="todo-item"s] >> nth=1
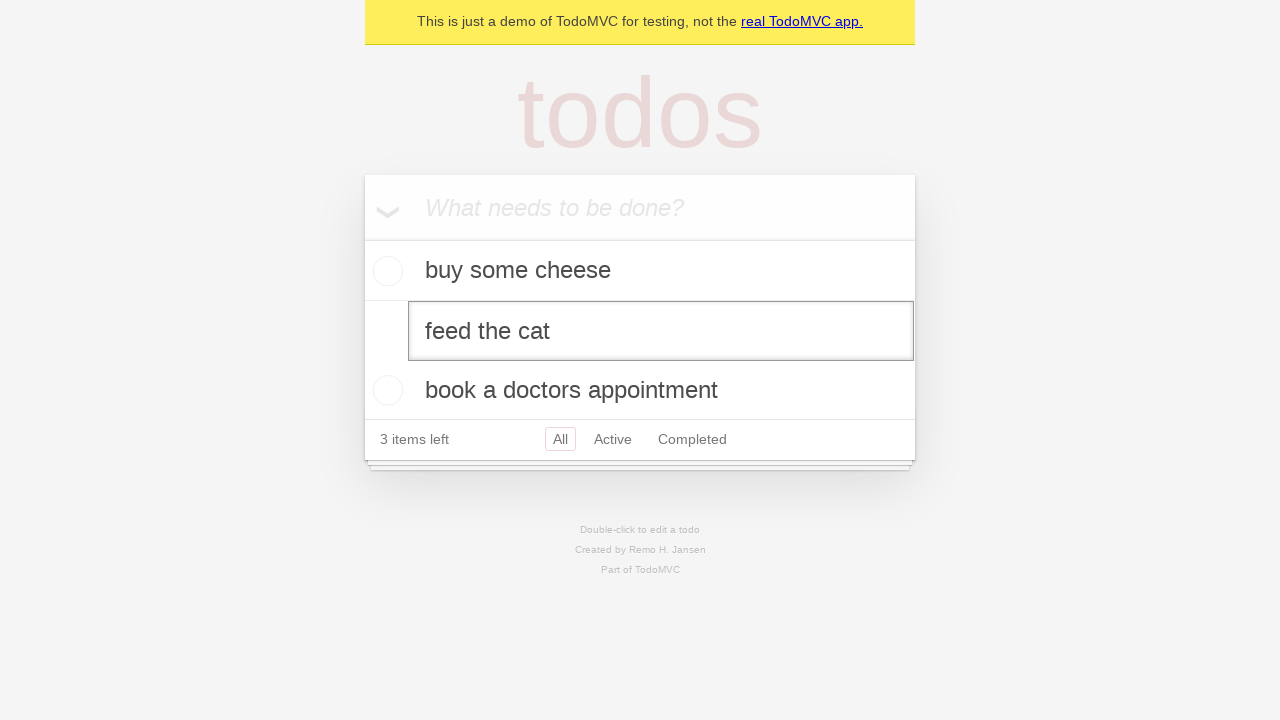

Cleared the todo text by filling with empty string on internal:testid=[data-testid="todo-item"s] >> nth=1 >> internal:role=textbox[nam
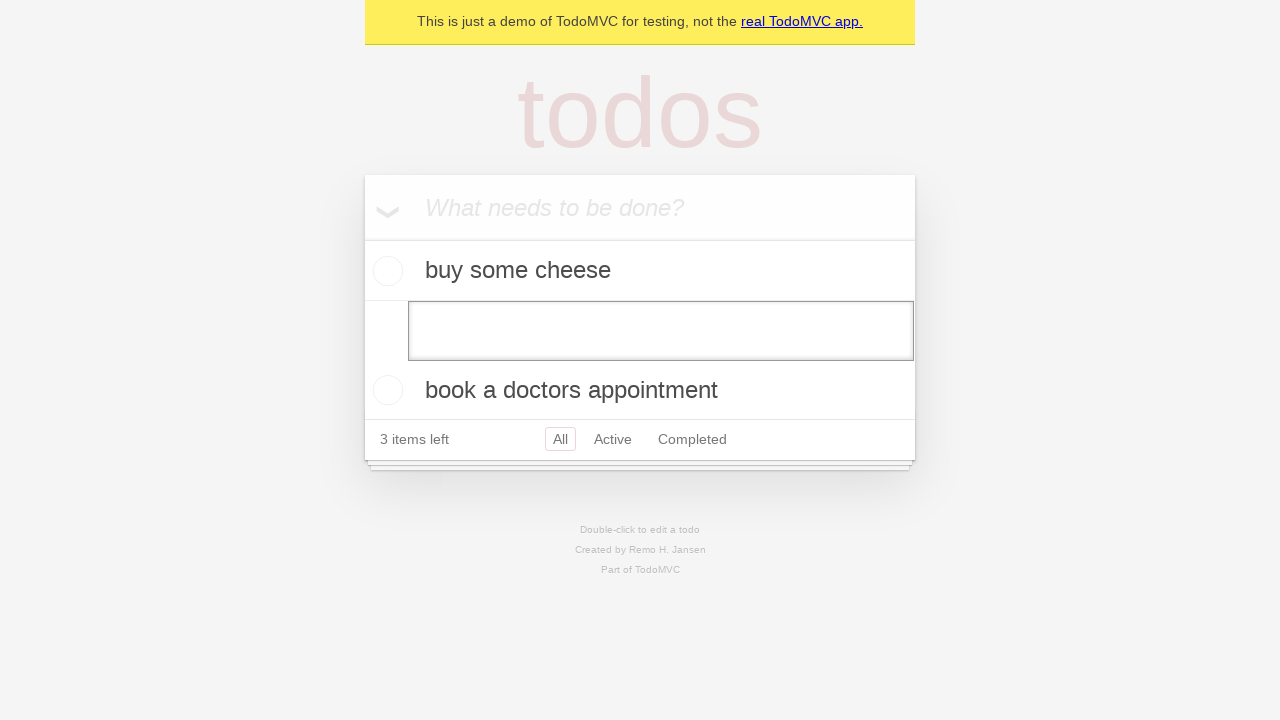

Pressed Enter to confirm deletion of todo item with empty text on internal:testid=[data-testid="todo-item"s] >> nth=1 >> internal:role=textbox[nam
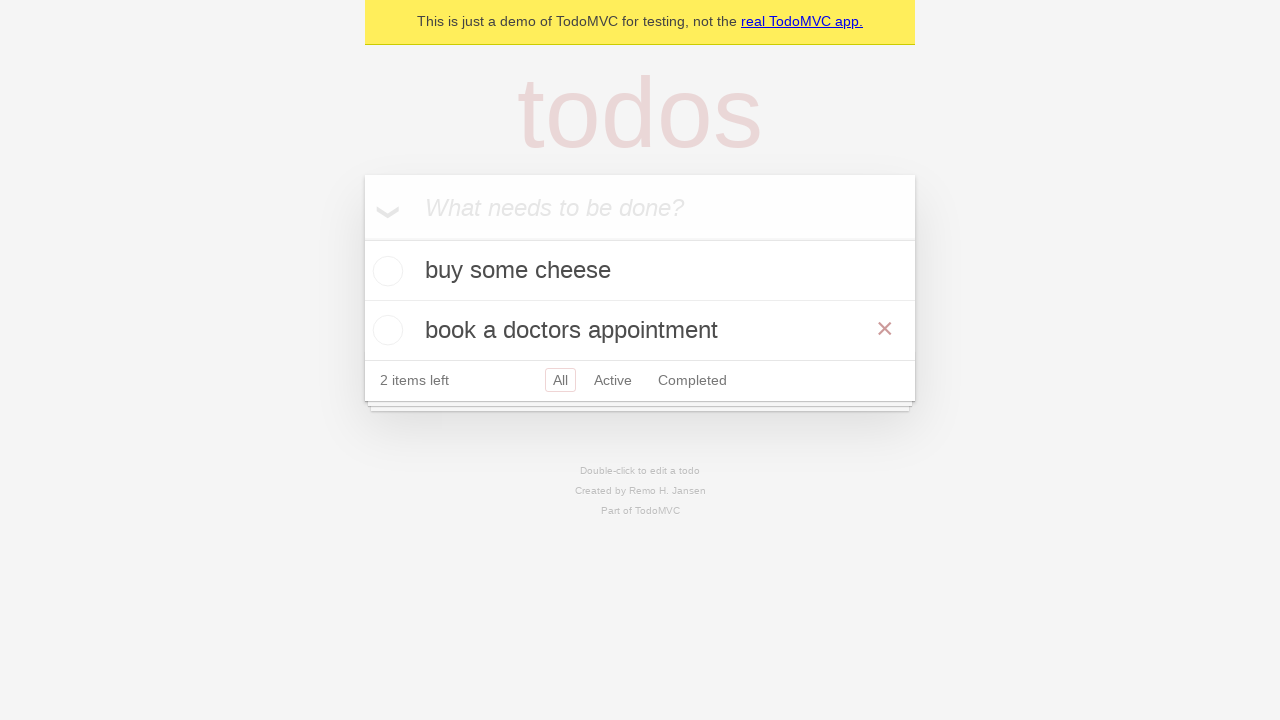

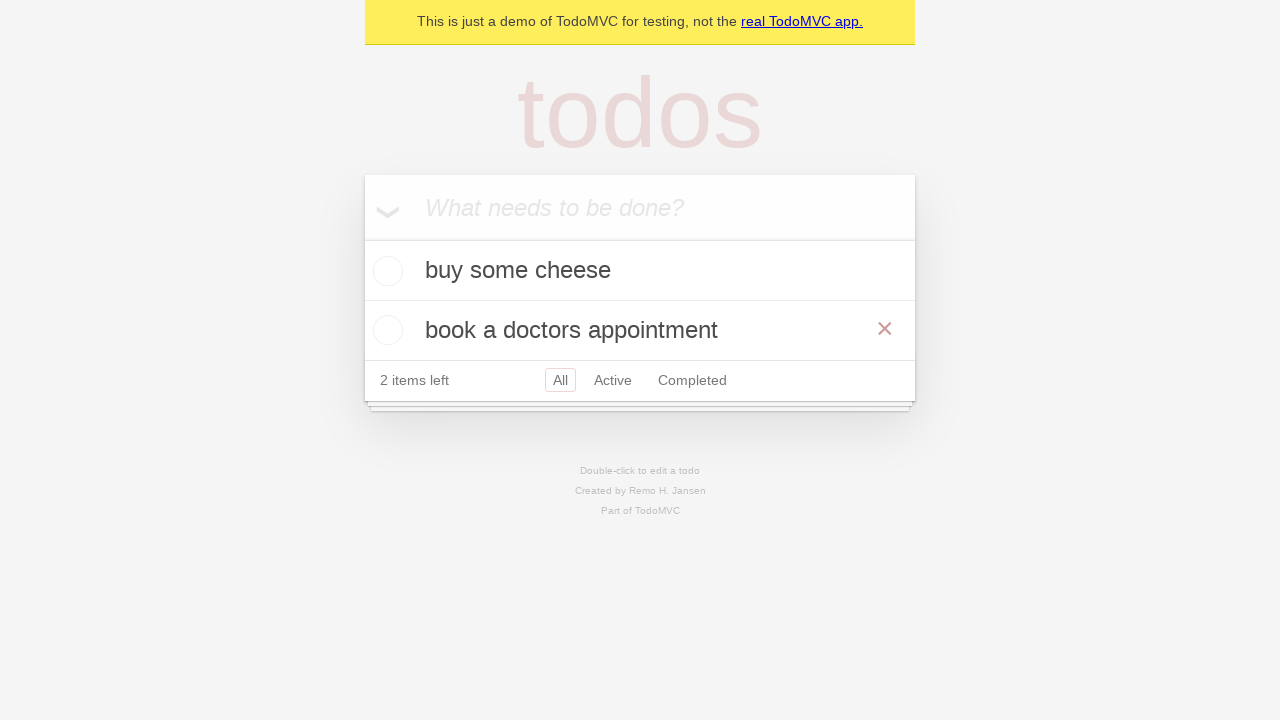